Clicks the third button in the homepage menu and verifies navigation to the Checkboxes page

Starting URL: https://www.qa-practice.com/

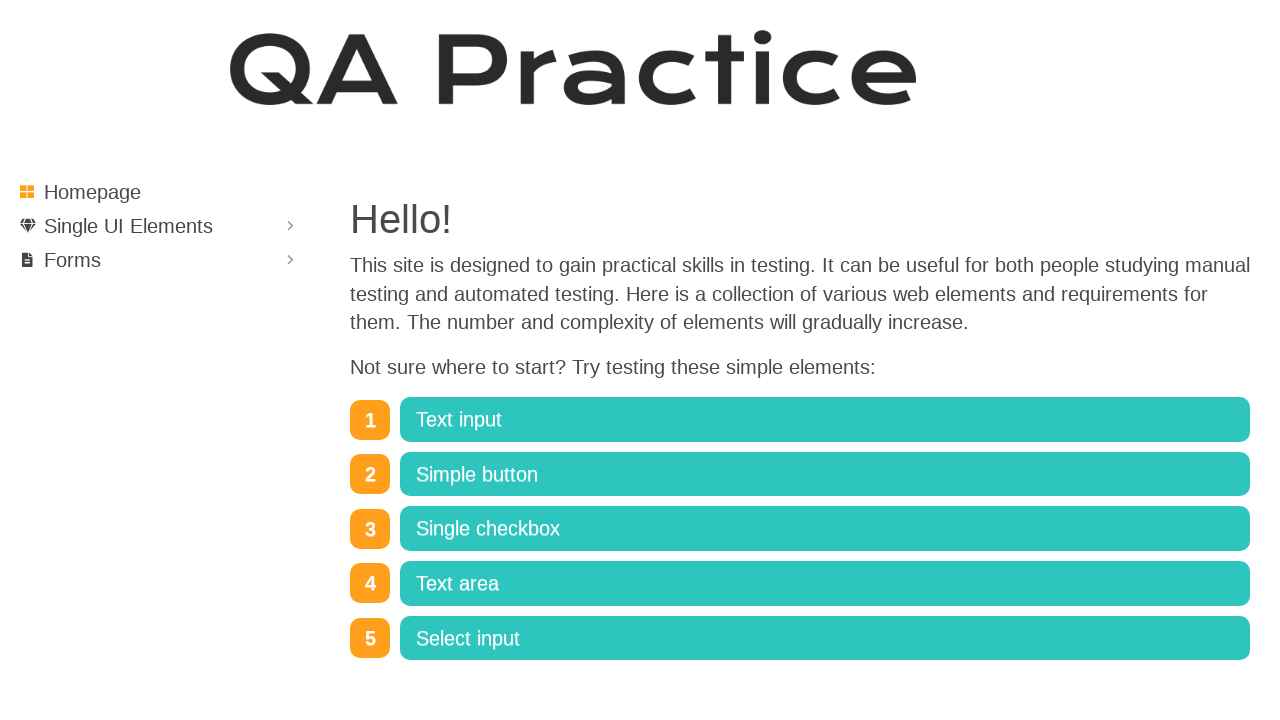

Navigated to homepage https://www.qa-practice.com/
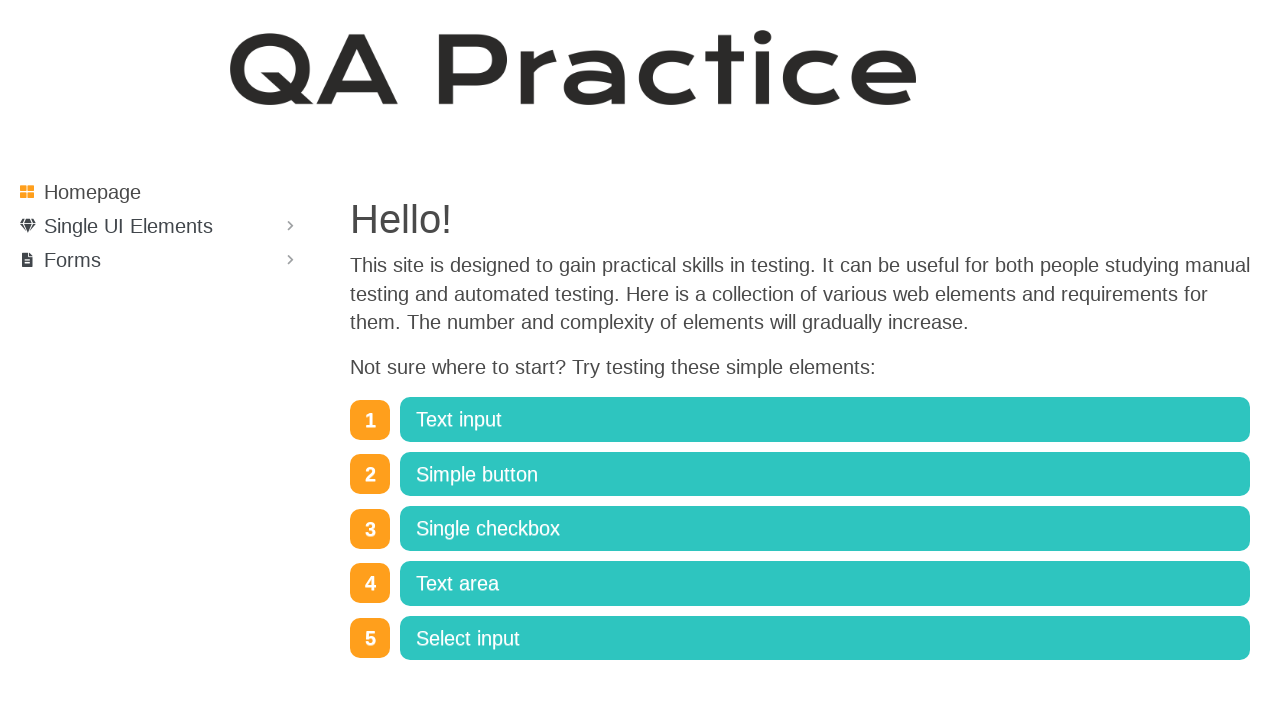

Clicked the third button in the homepage menu at (800, 529) on .rectangle li >> nth=2
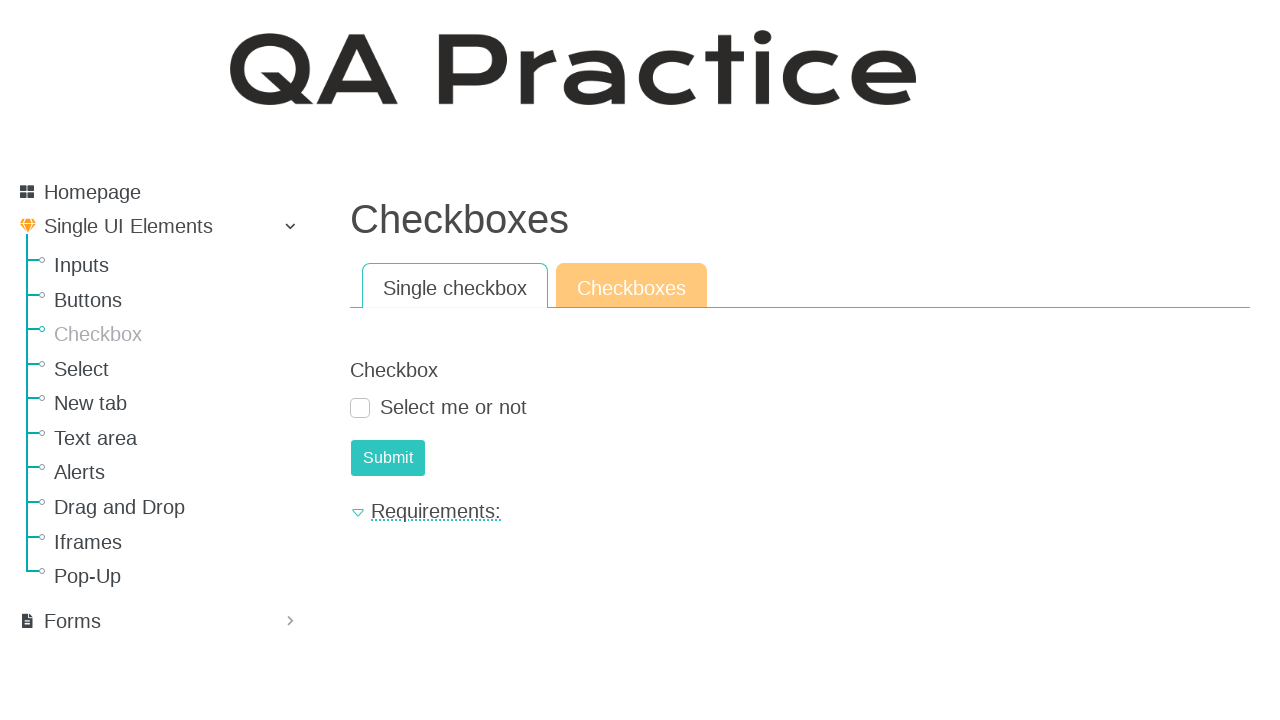

Verified navigation to Checkboxes page - title contains 'Checkboxes'
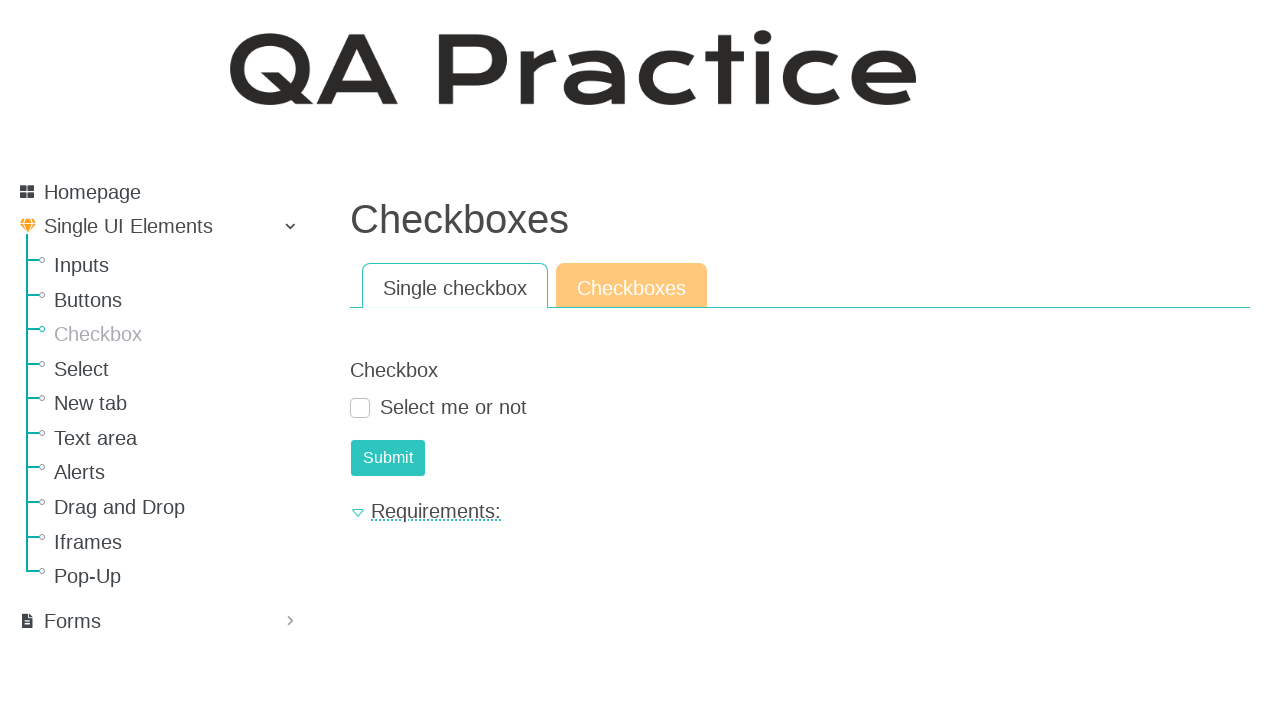

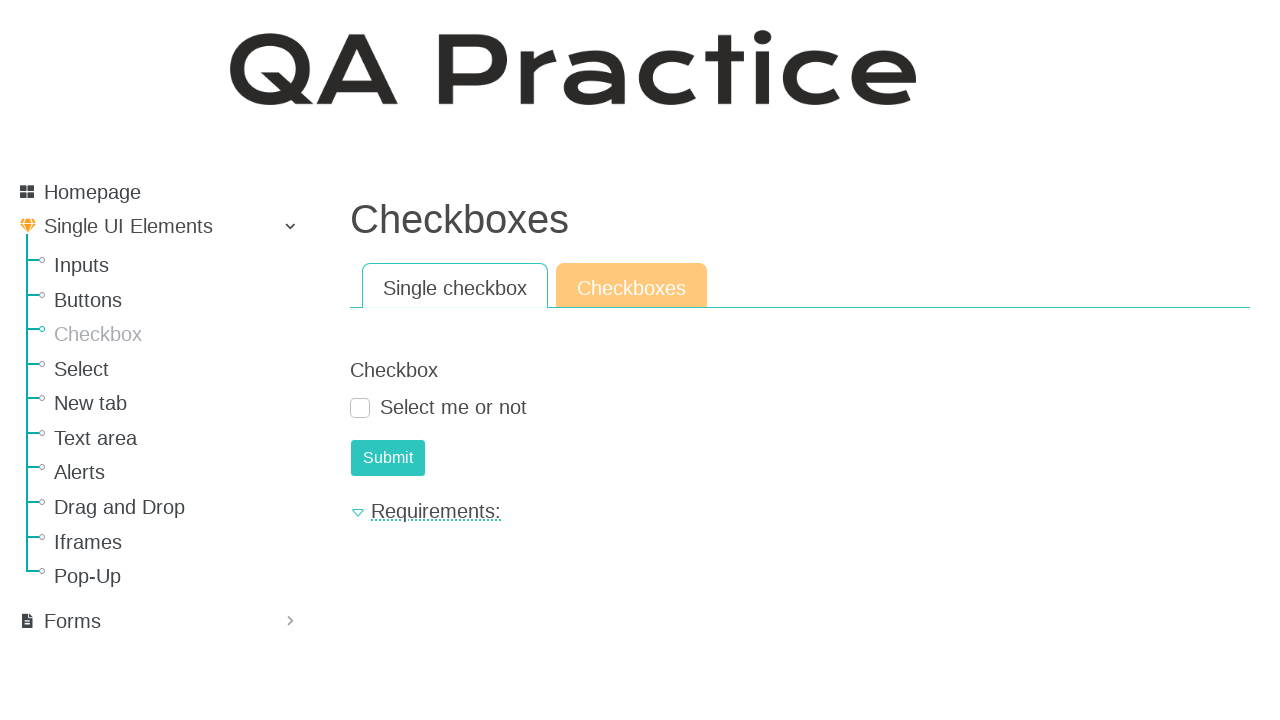